Tests drag and drop functionality by dragging element A and dropping it onto element B on a demo page

Starting URL: https://the-internet.herokuapp.com/drag_and_drop

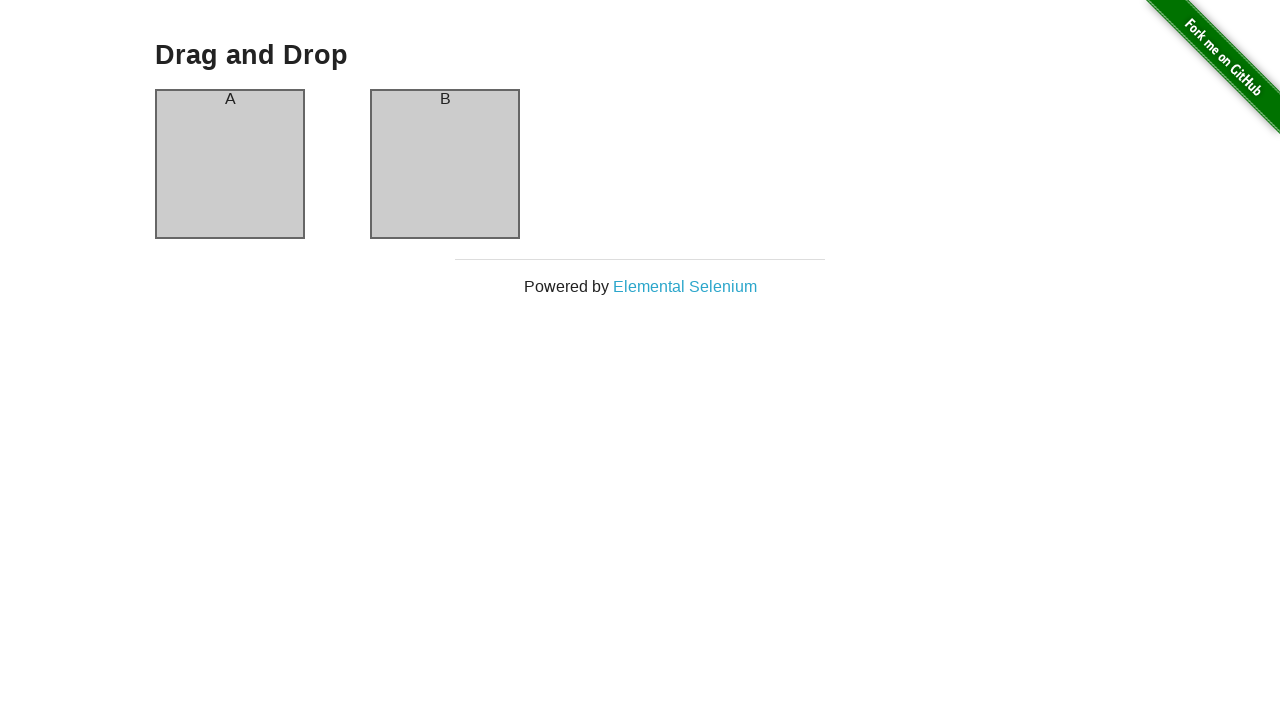

Located source element (column A)
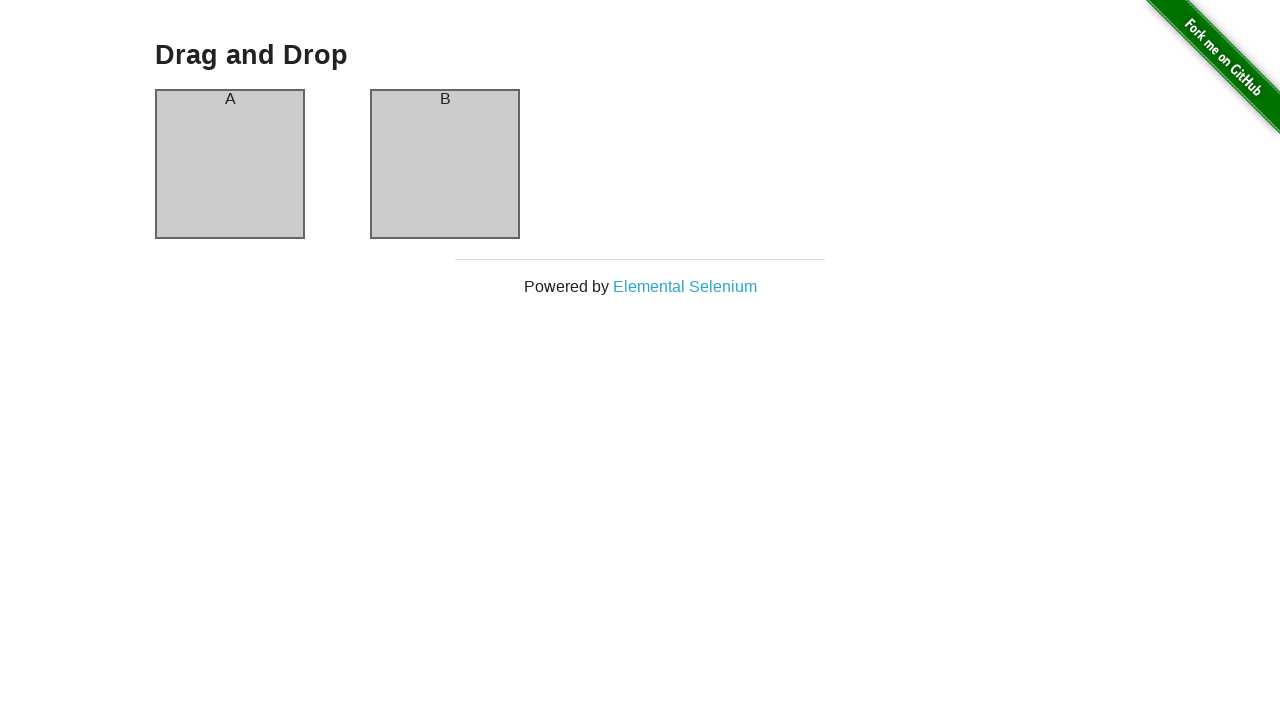

Located destination element (column B)
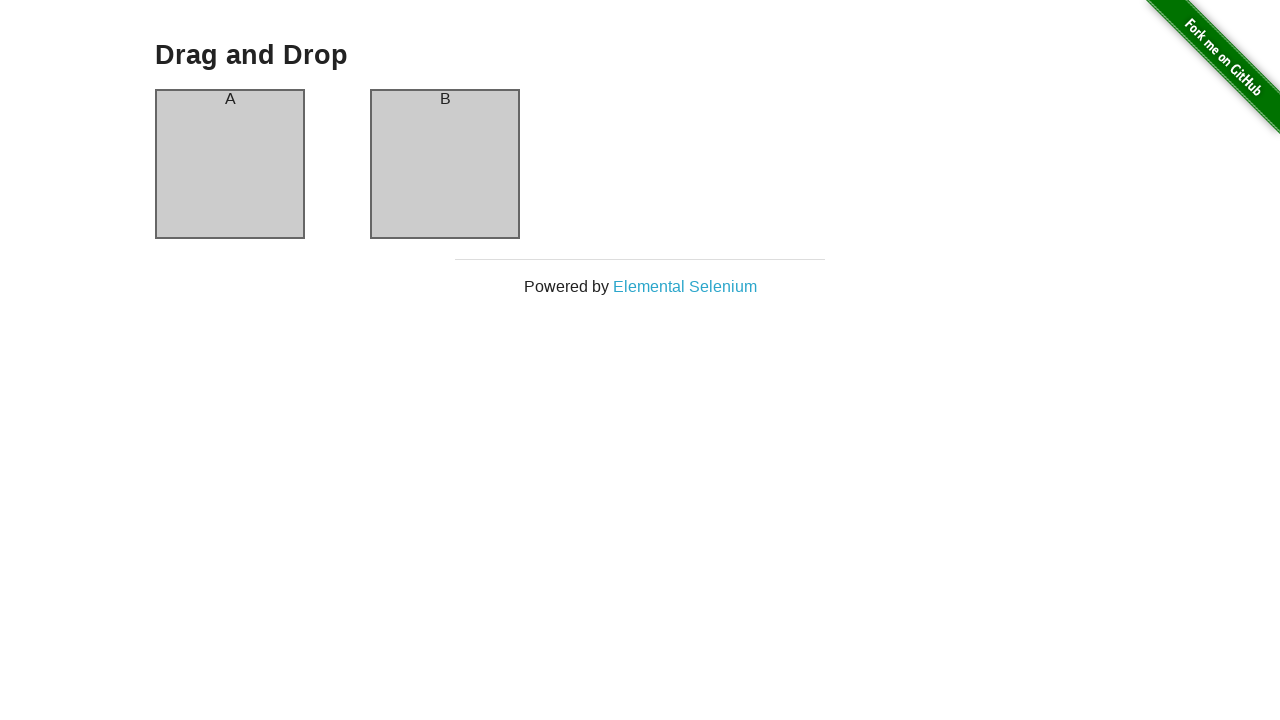

Dragged element A and dropped it onto element B at (445, 164)
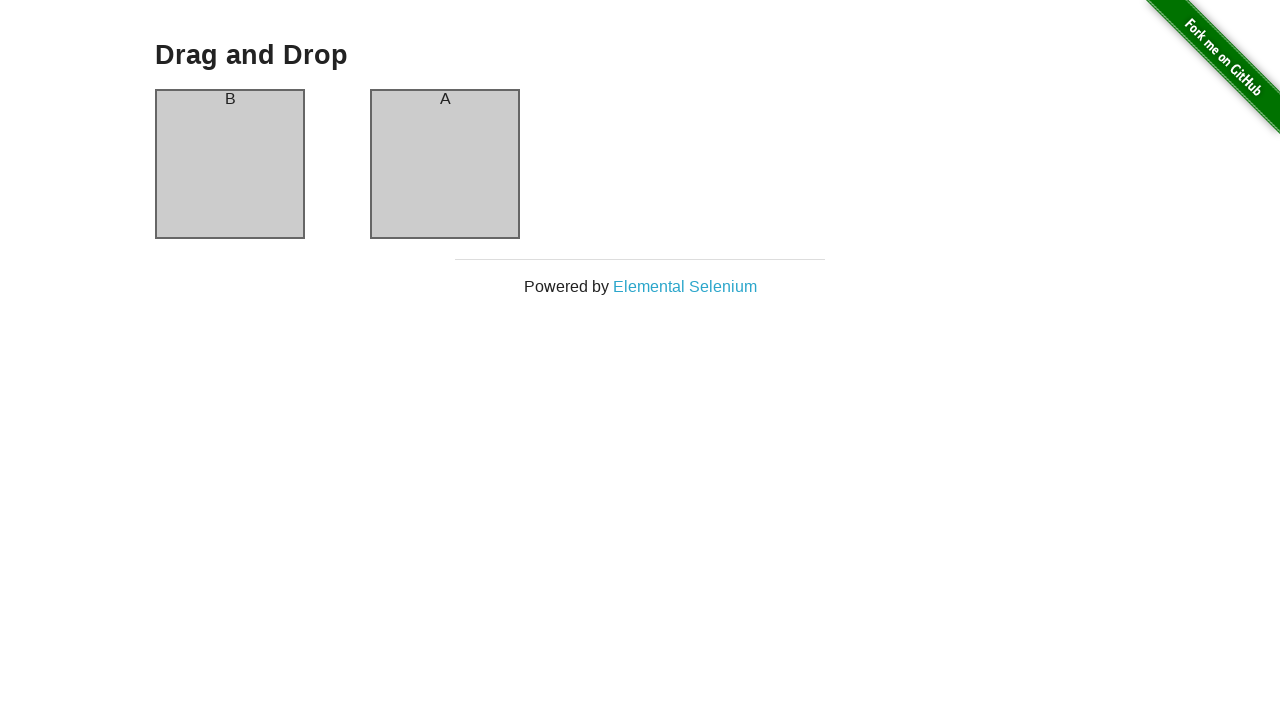

Waited for drag and drop action to complete
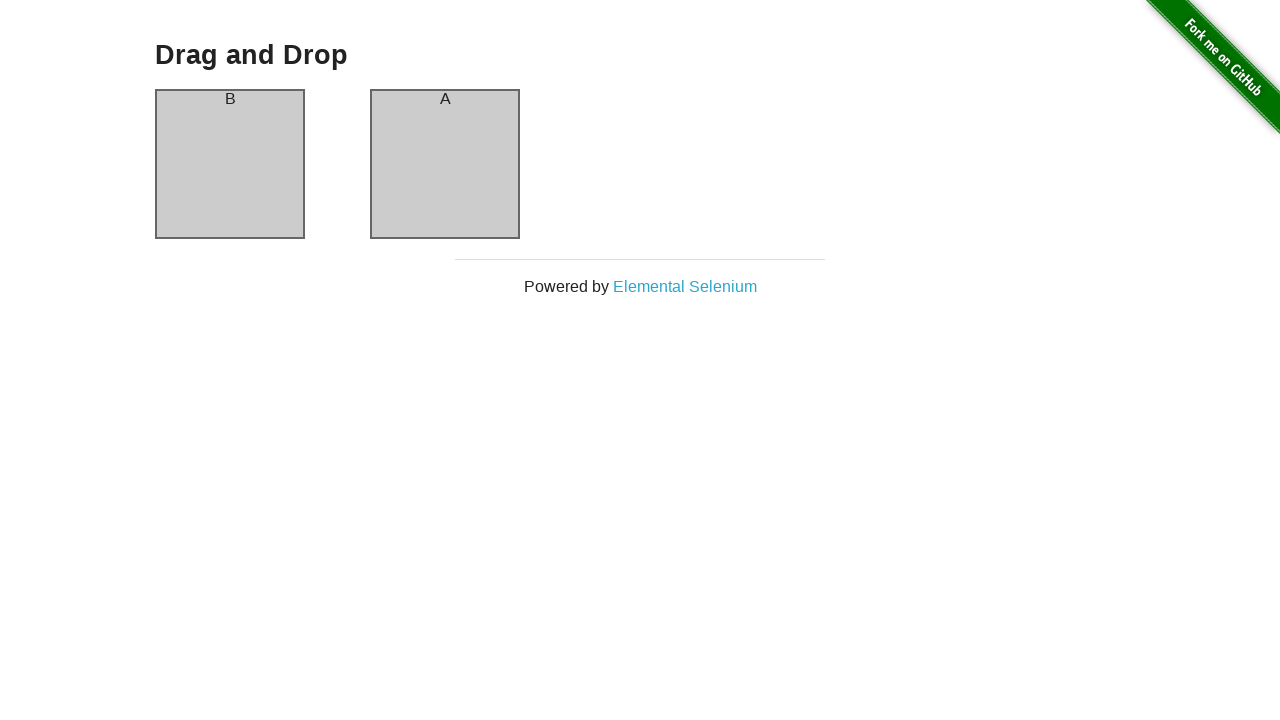

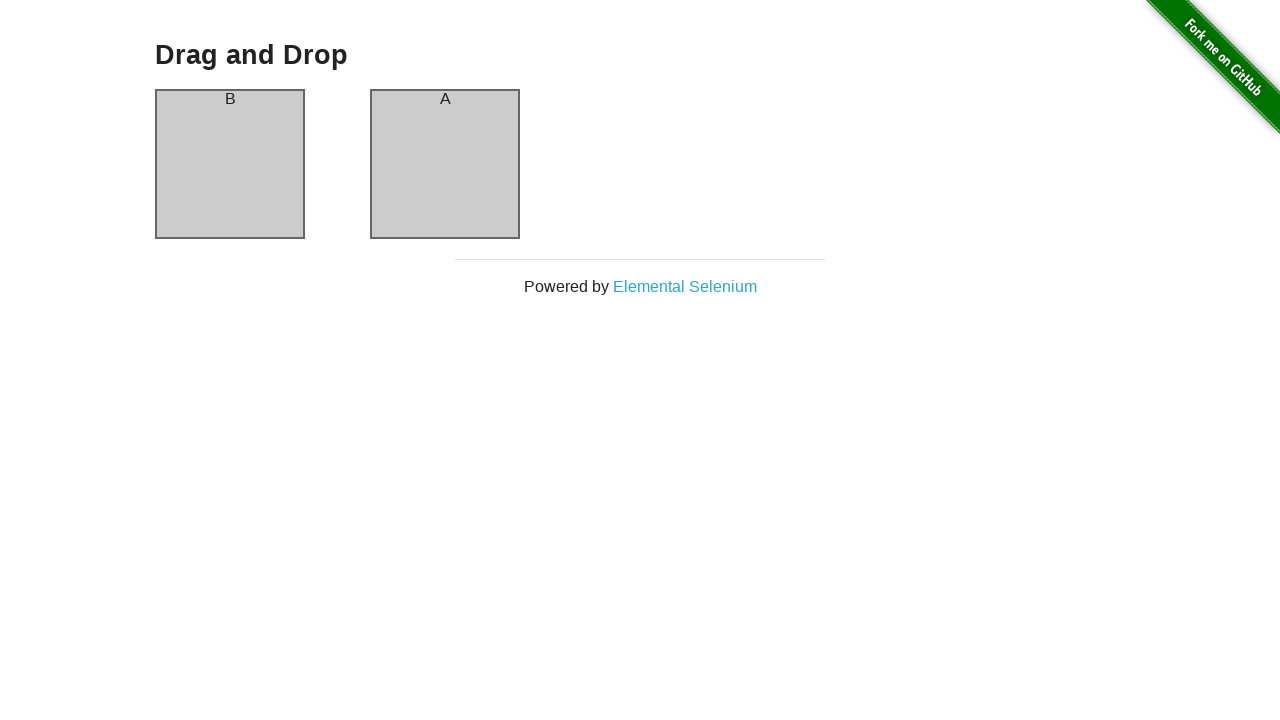